Tests drag and drop functionality by dragging an element from source to destination on jQuery UI demo page

Starting URL: https://jqueryui.com/droppable/

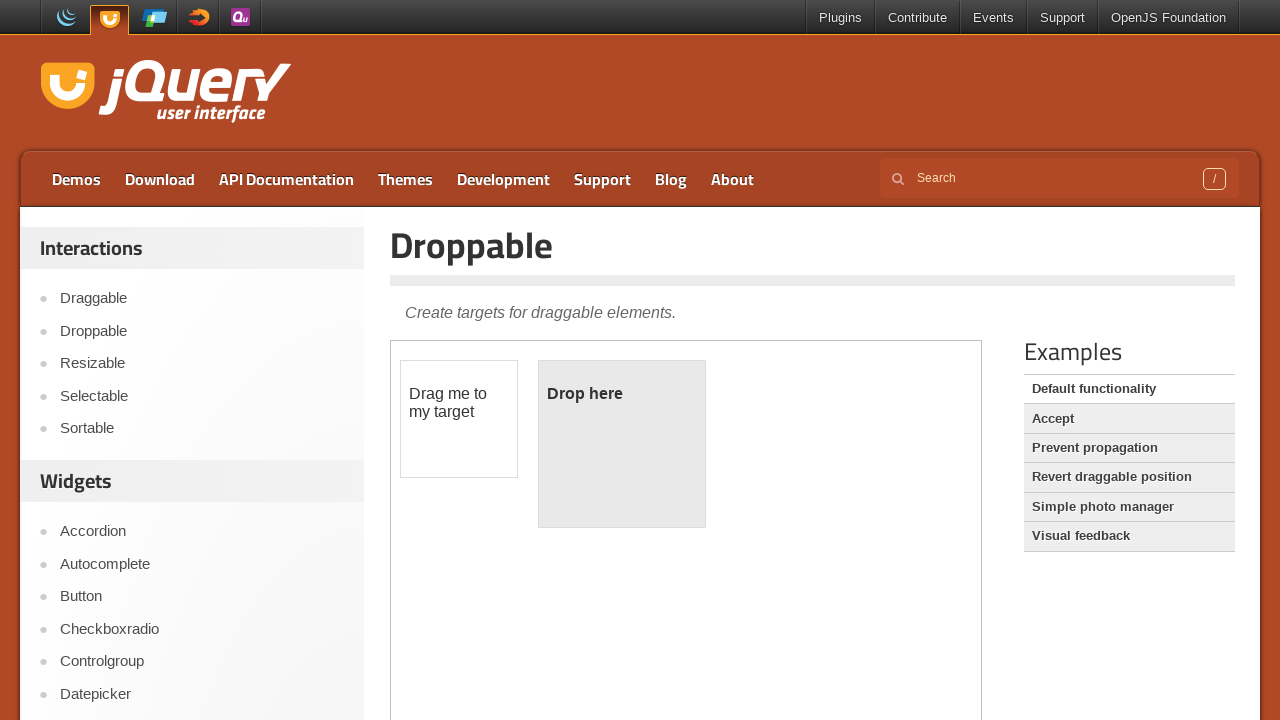

Located iframe containing drag and drop demo
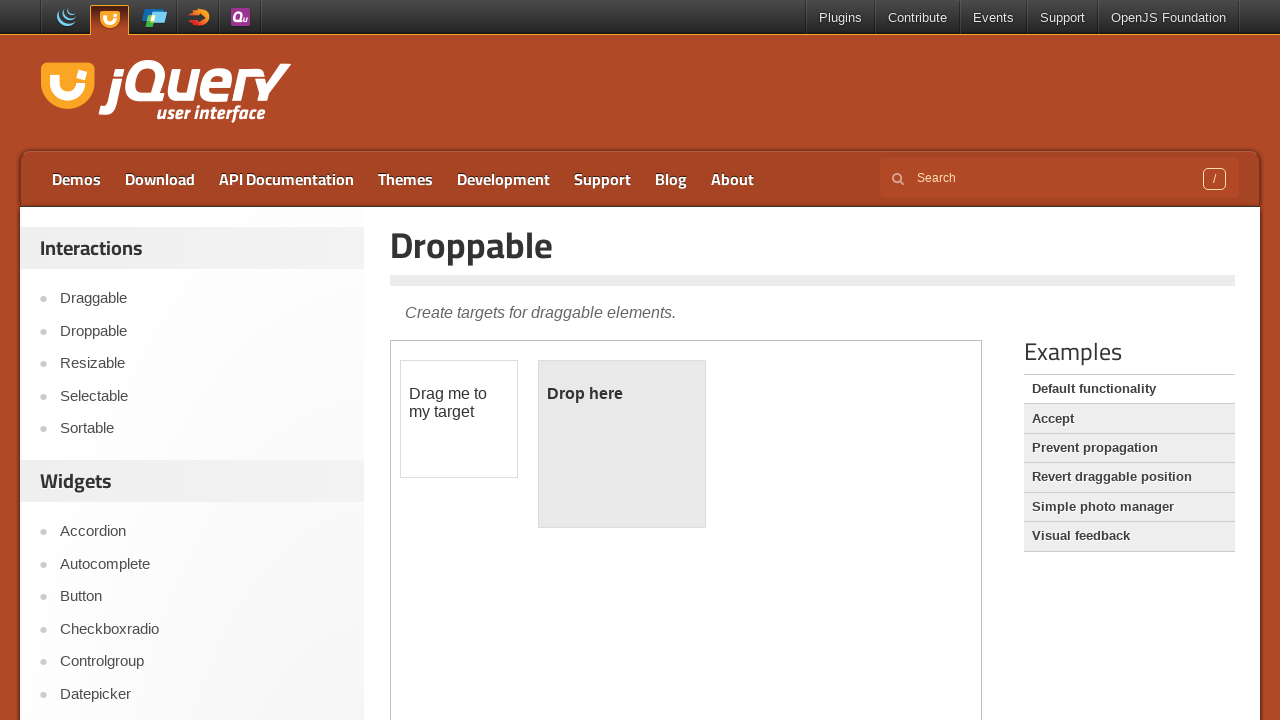

Located draggable element
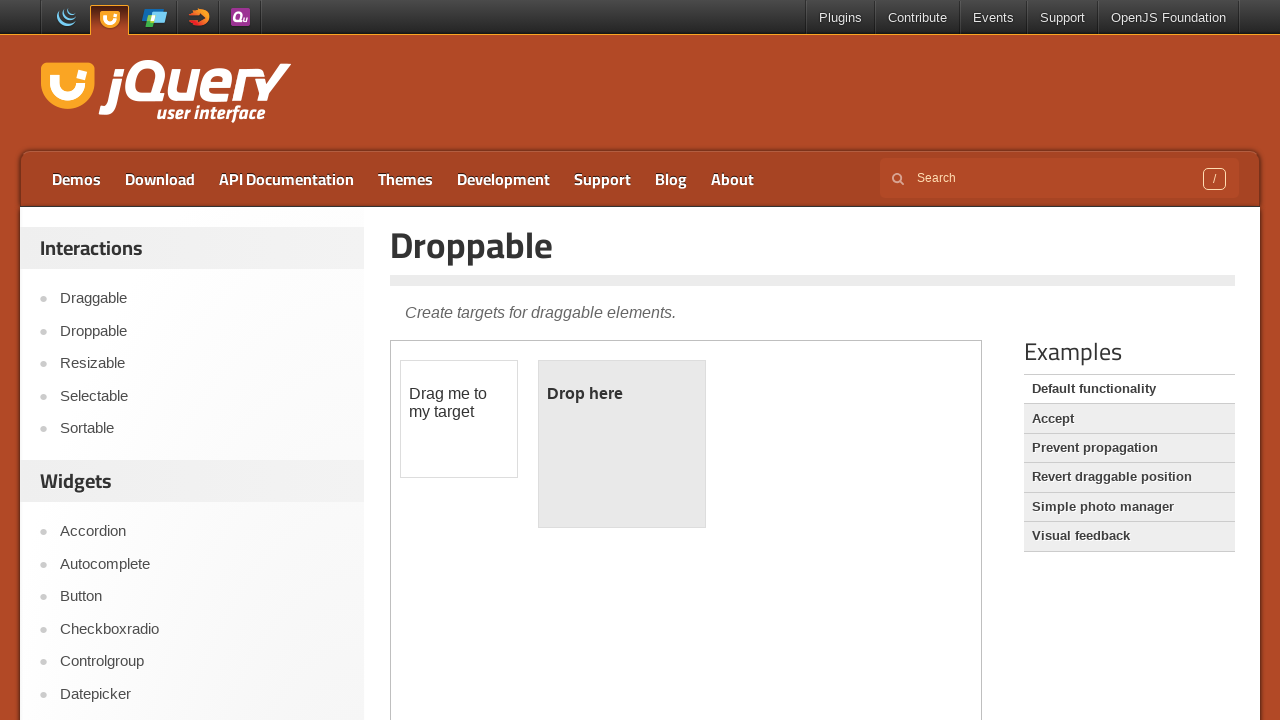

Located droppable target element
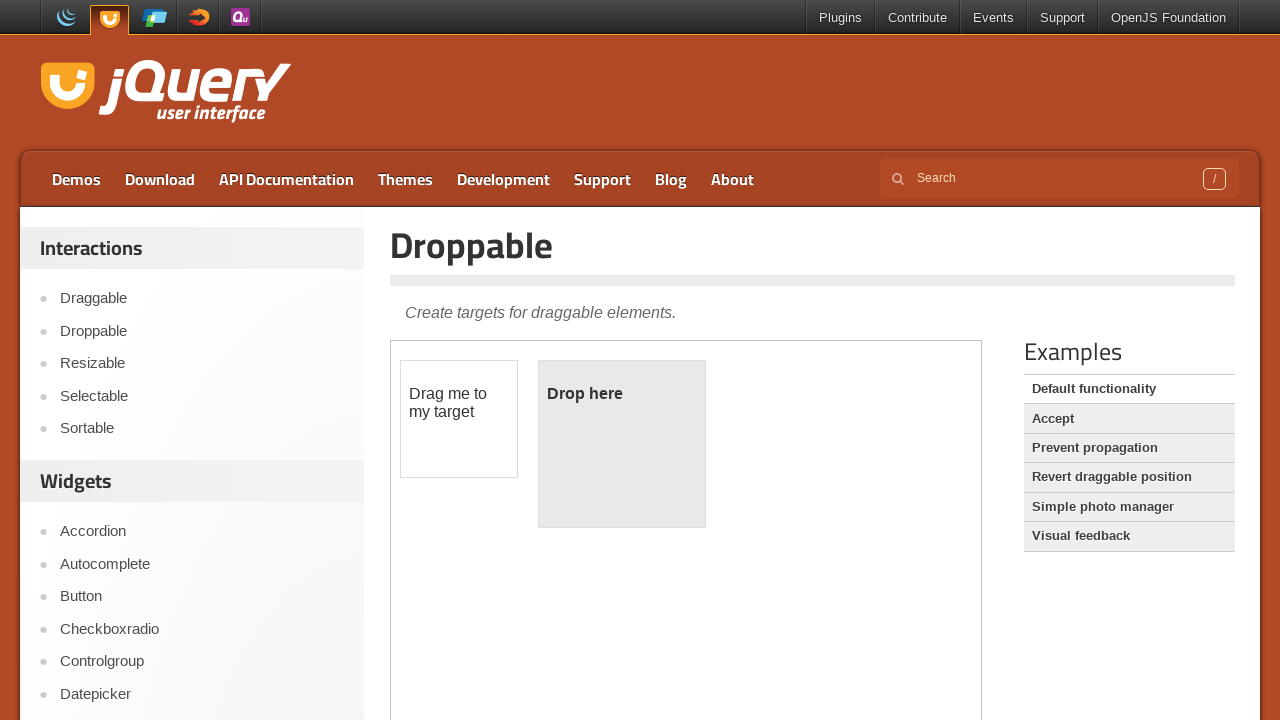

Dragged element from source to droppable destination at (622, 444)
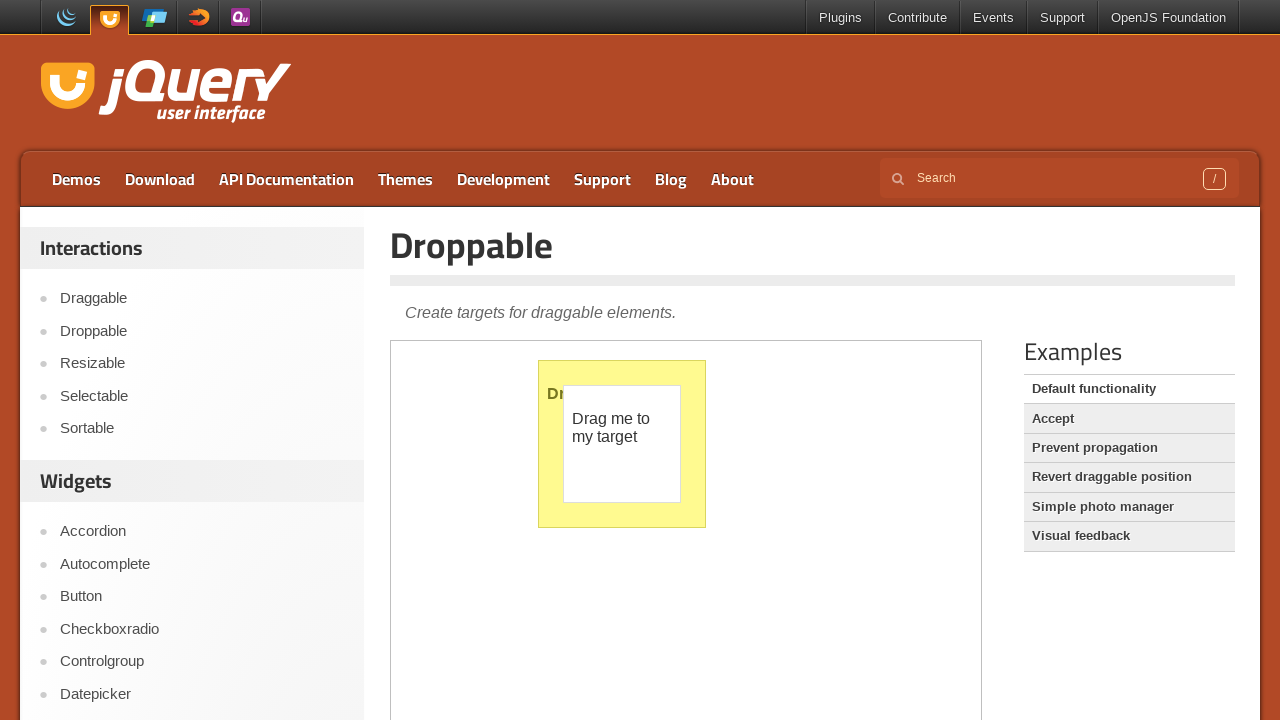

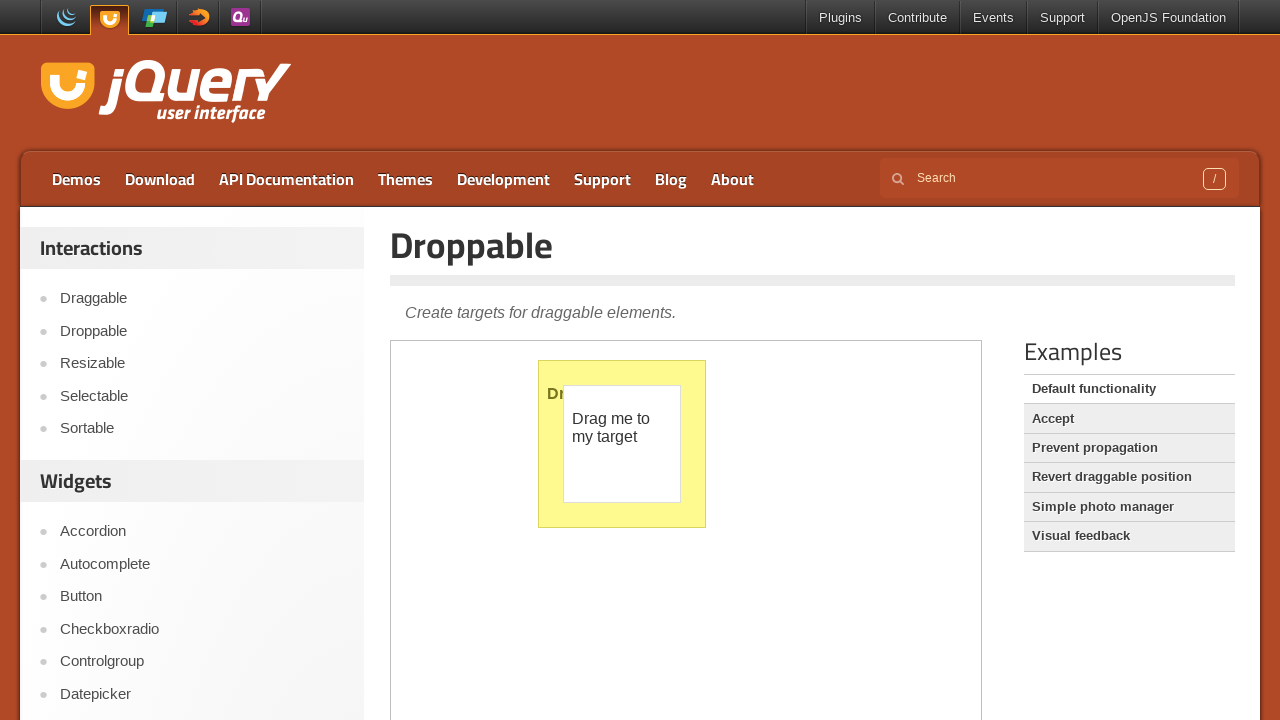